Tests hover/mouse interactions by moving to the CYDEO link, then to the Home link, and scrolling up the page using keyboard actions

Starting URL: https://practice.cydeo.com

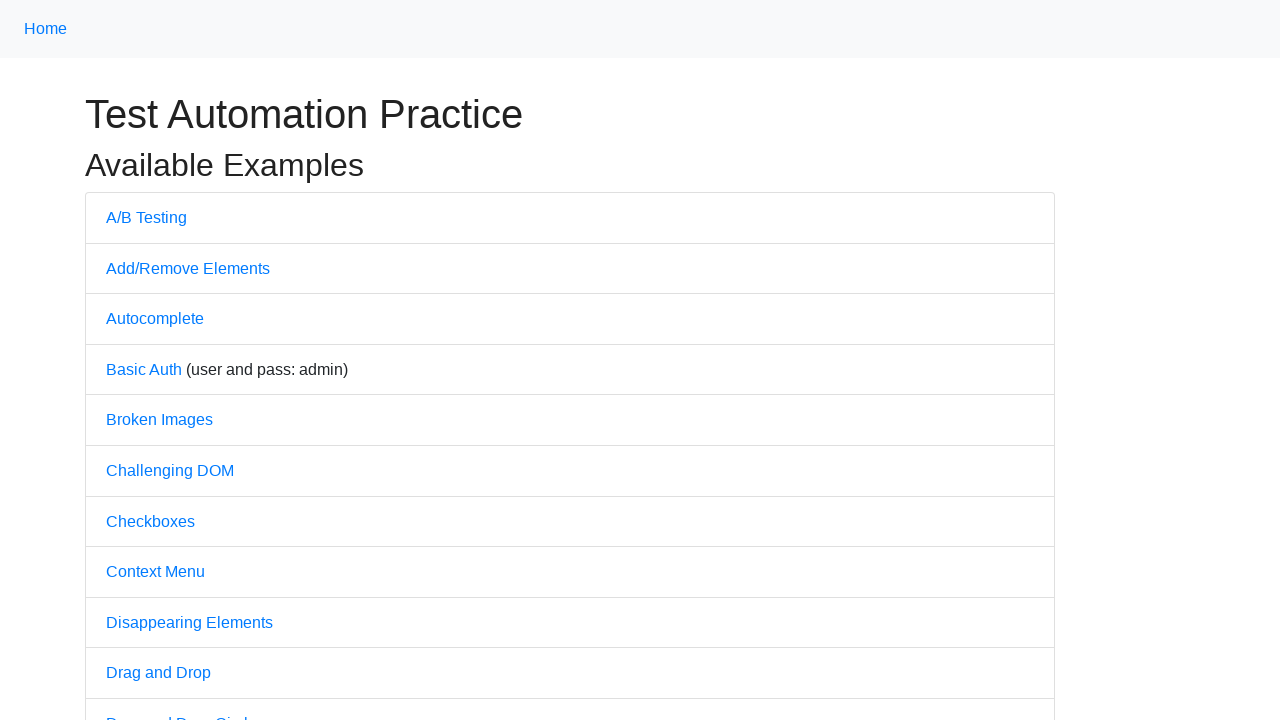

Hovered over the CYDEO link at (614, 707) on xpath=//a[.='CYDEO']
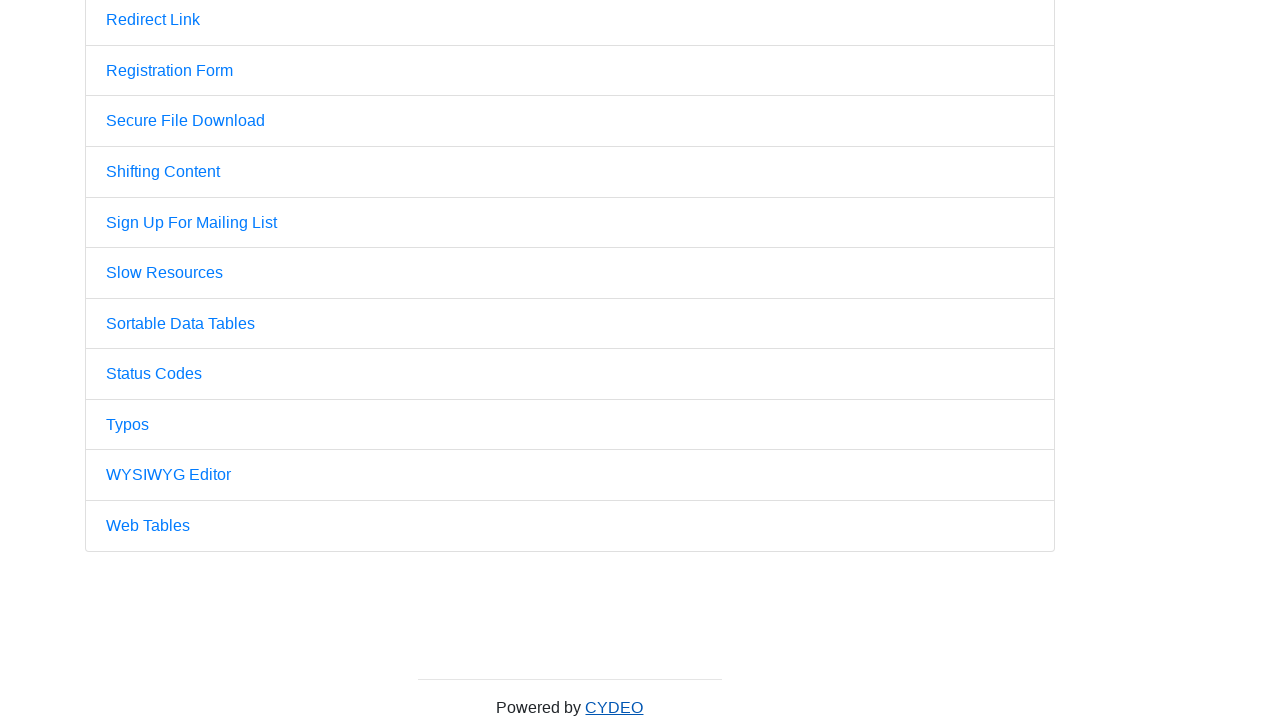

Hovered over the Home link at (46, 29) on xpath=//a[.='Home']
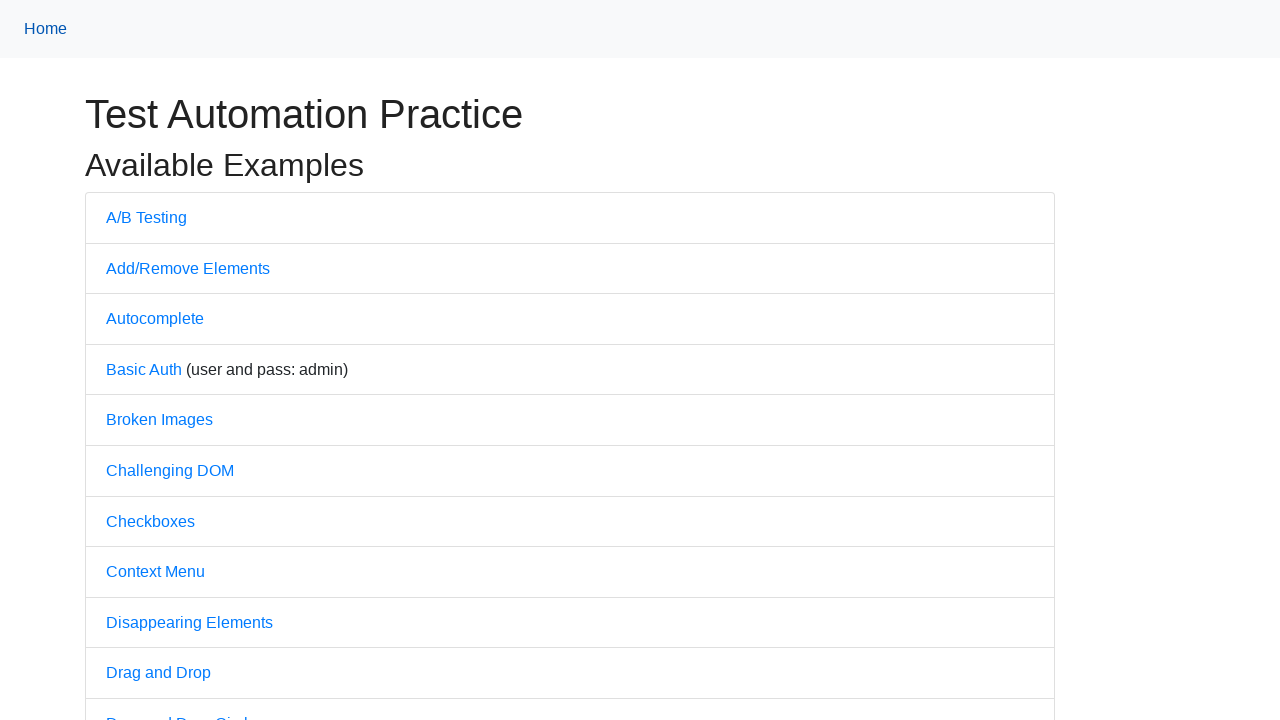

Pressed PageUp key (1st scroll up)
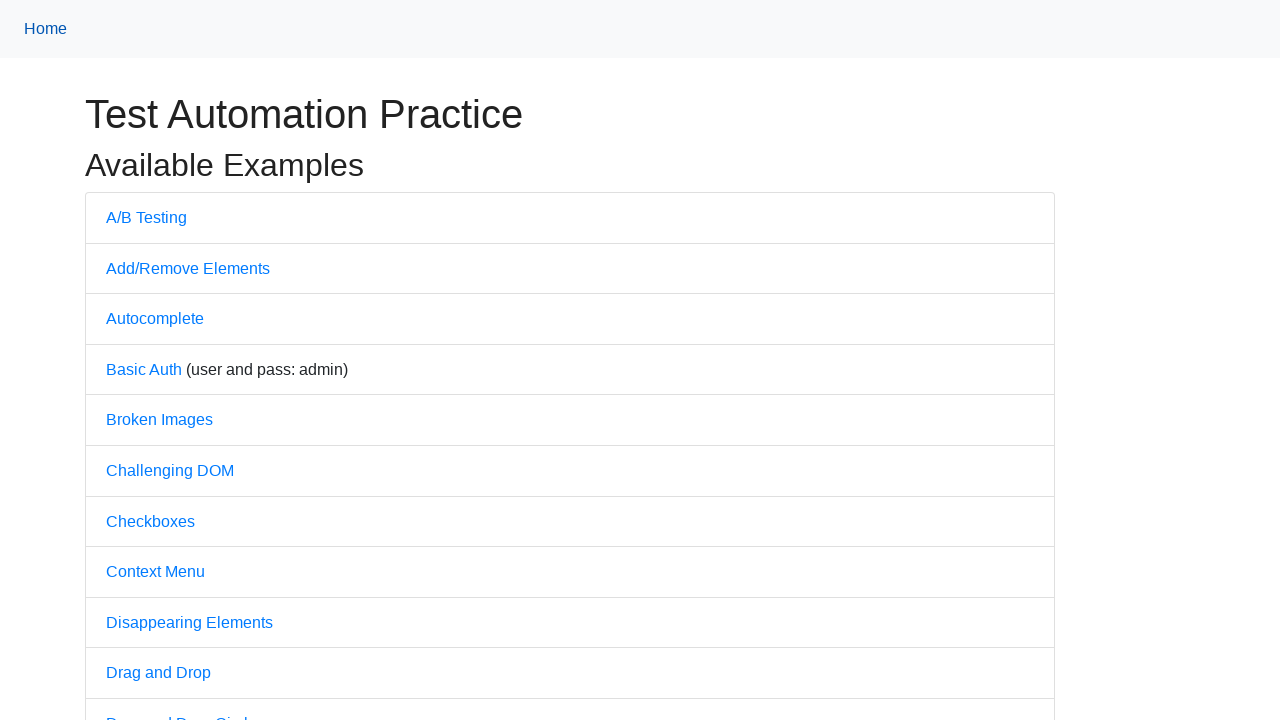

Pressed PageUp key (2nd scroll up)
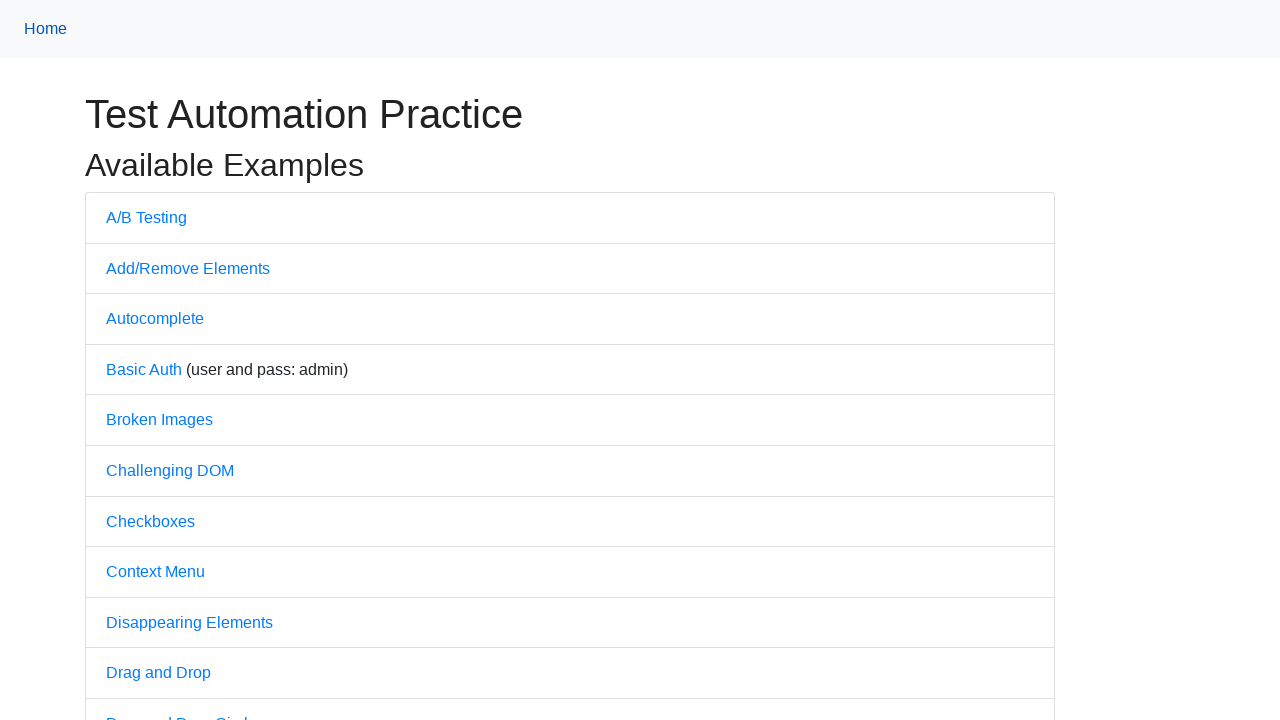

Pressed PageUp key (3rd scroll up)
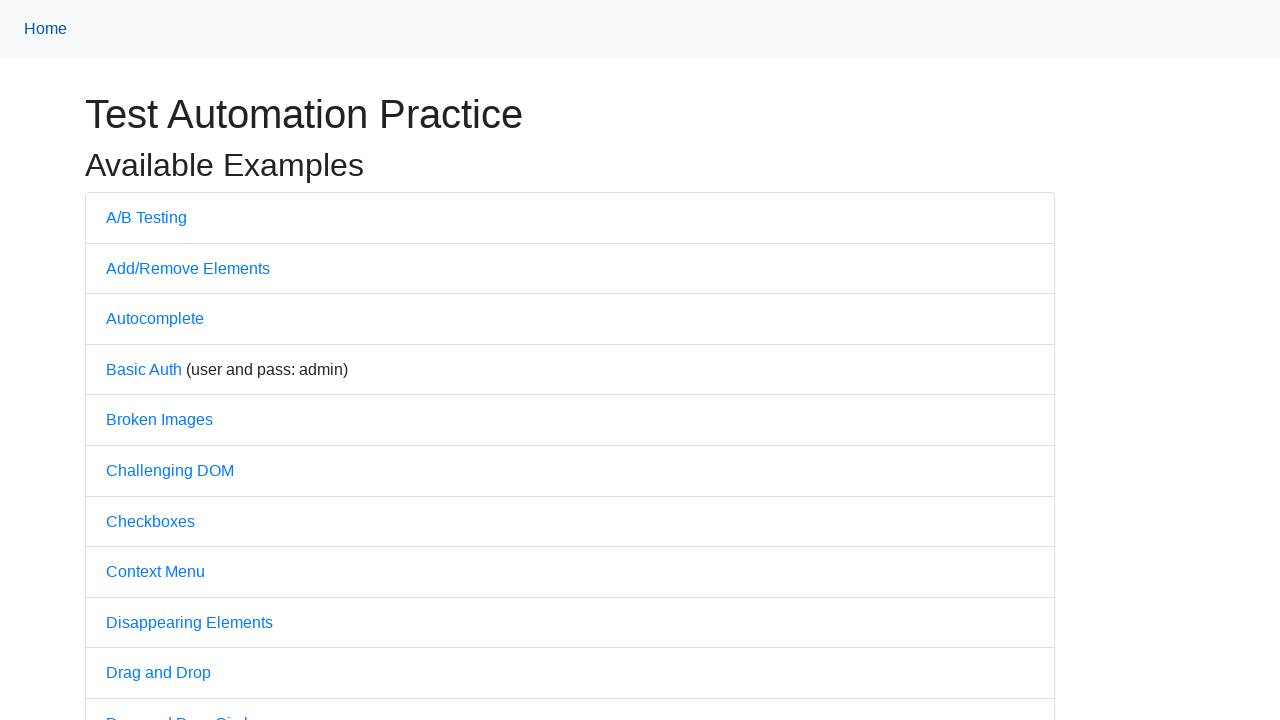

Pressed PageUp key (4th scroll up)
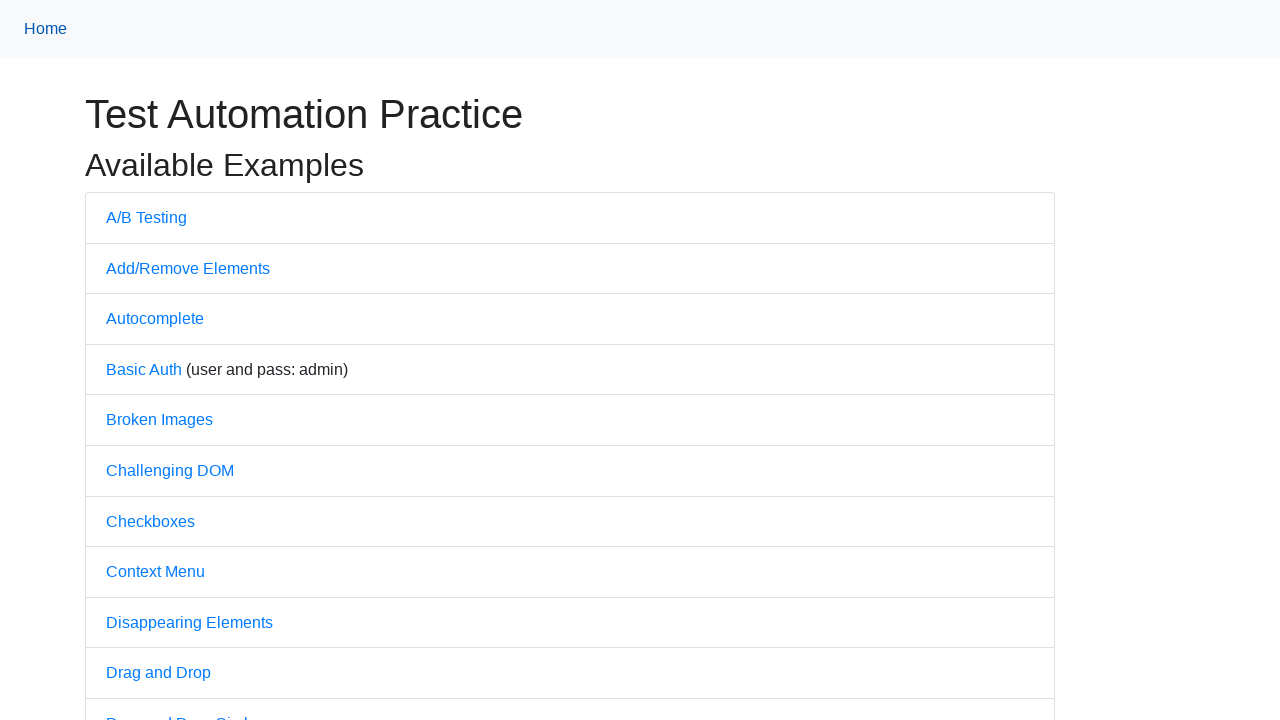

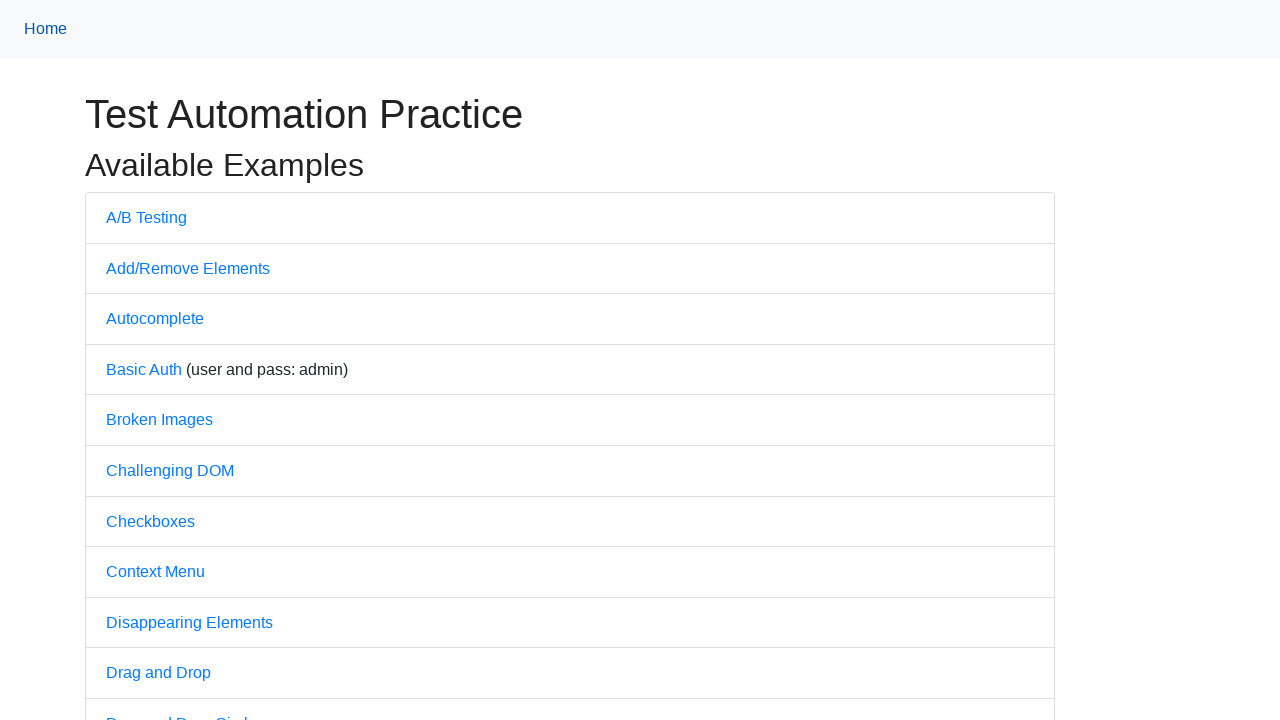